Navigates to the Publix weekly ad page and waits for the page content to load

Starting URL: https://www.publix.com/savings/weekly-ad/view-all

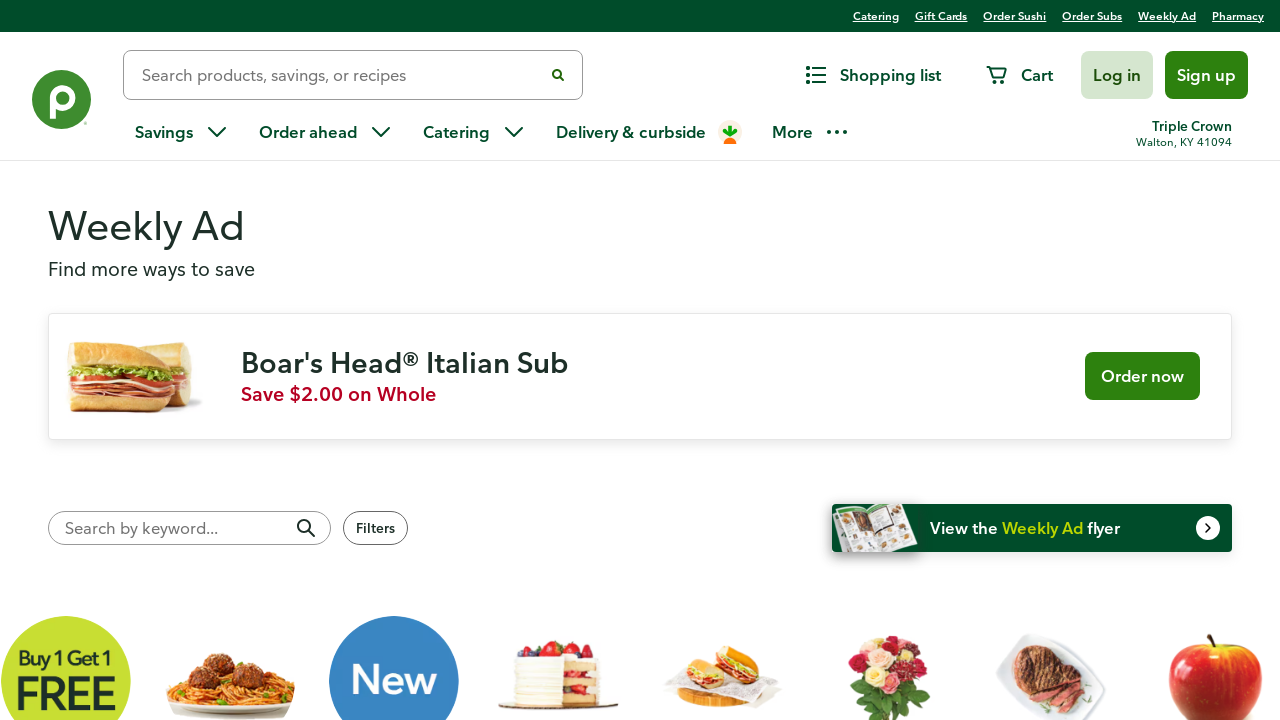

Navigated to Publix weekly ad view-all page
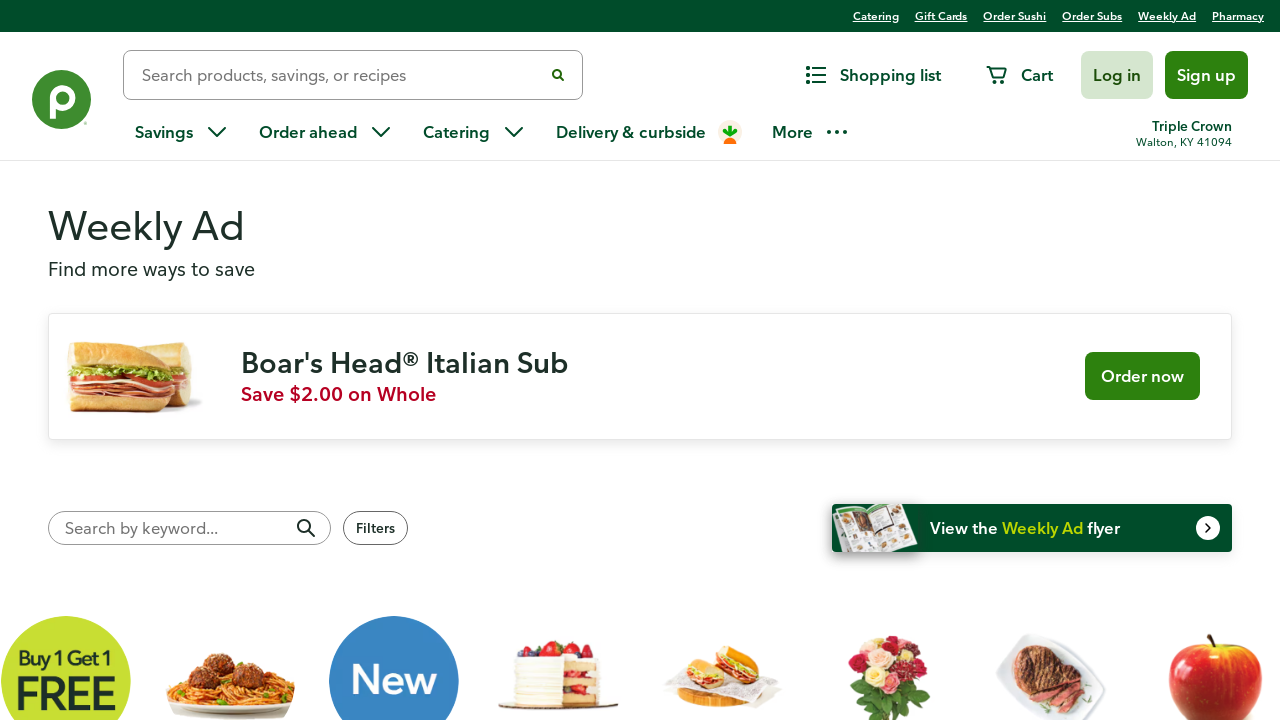

Waited for page to reach networkidle state
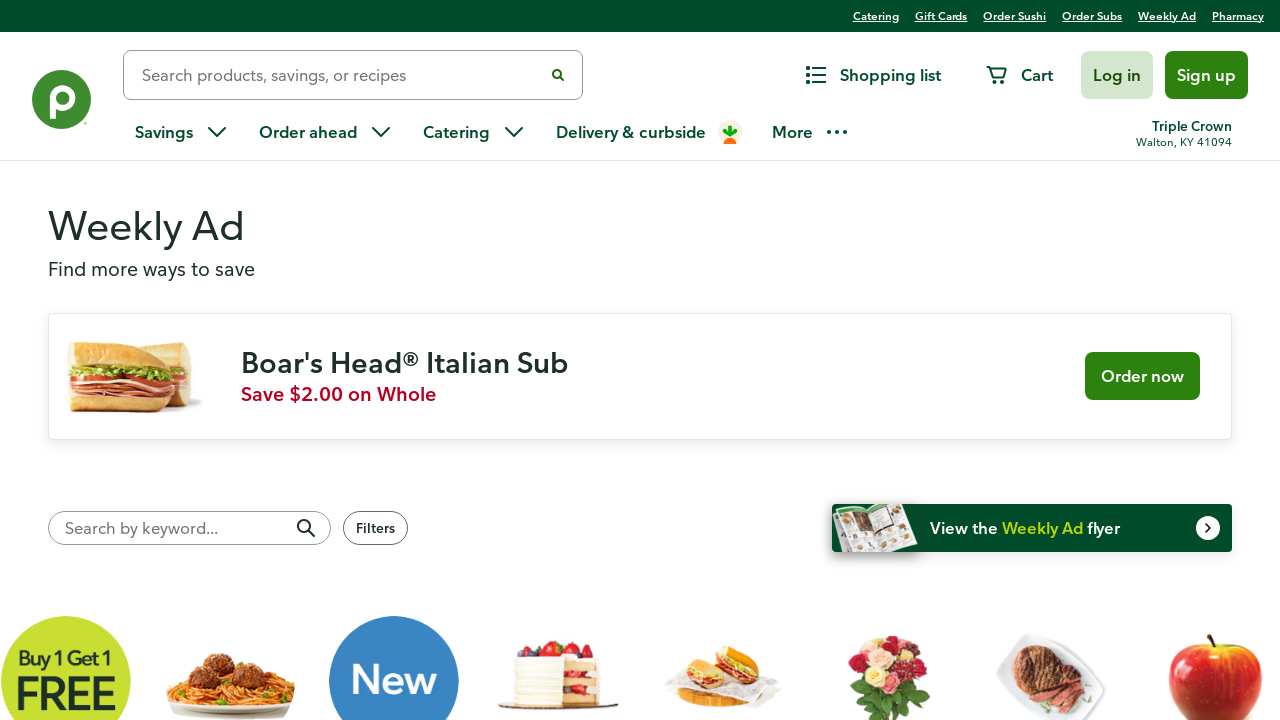

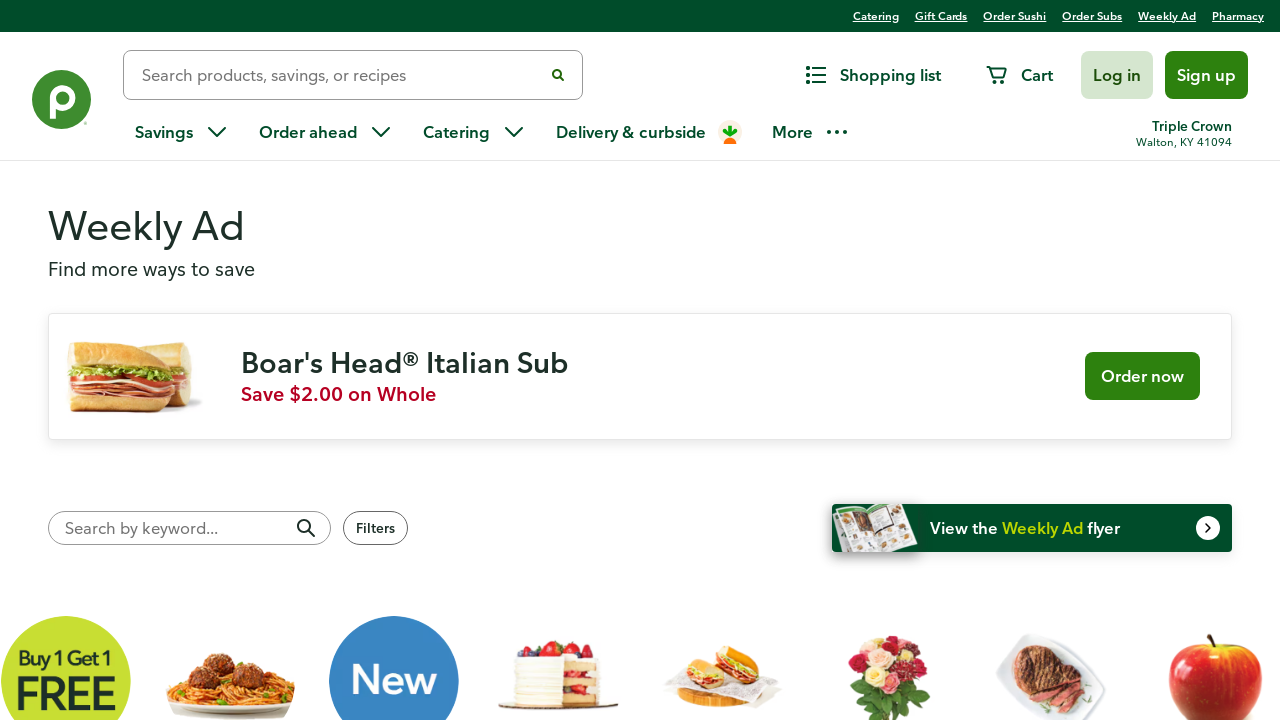